Tests radio button selection functionality by clicking on the third radio button option on a practice automation page

Starting URL: https://rahulshettyacademy.com/AutomationPractice/

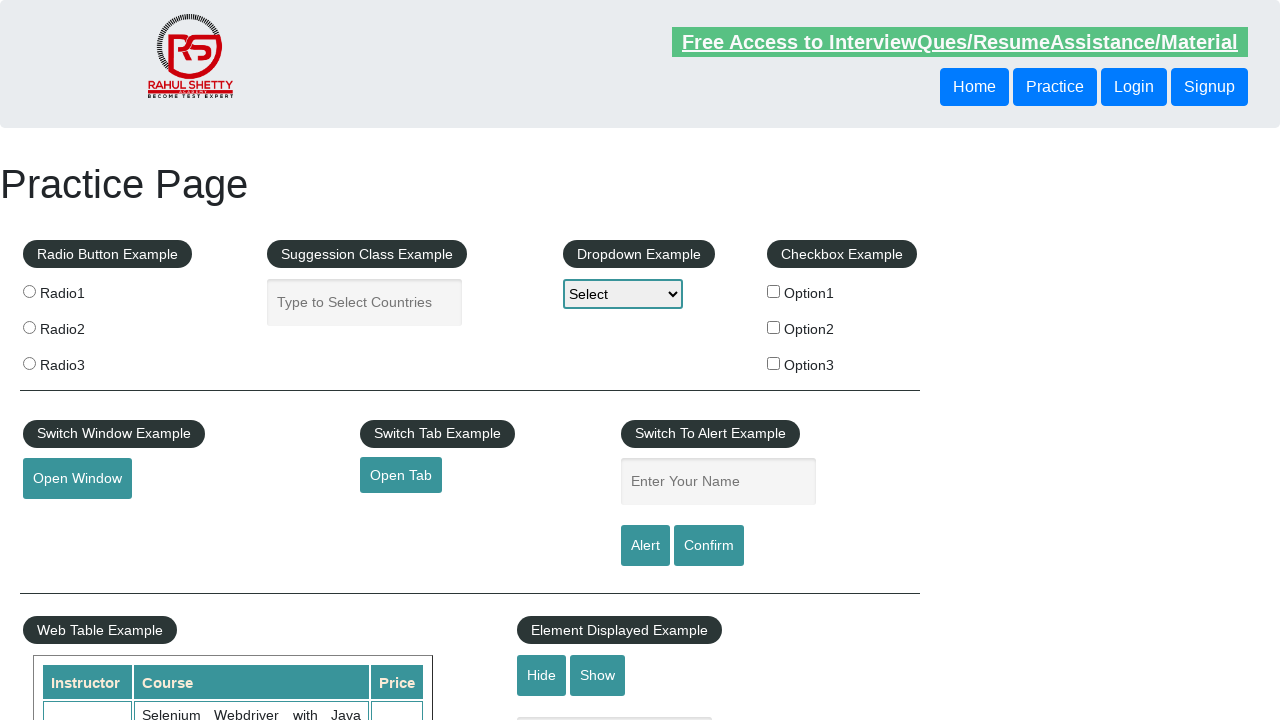

Navigated to the automation practice page
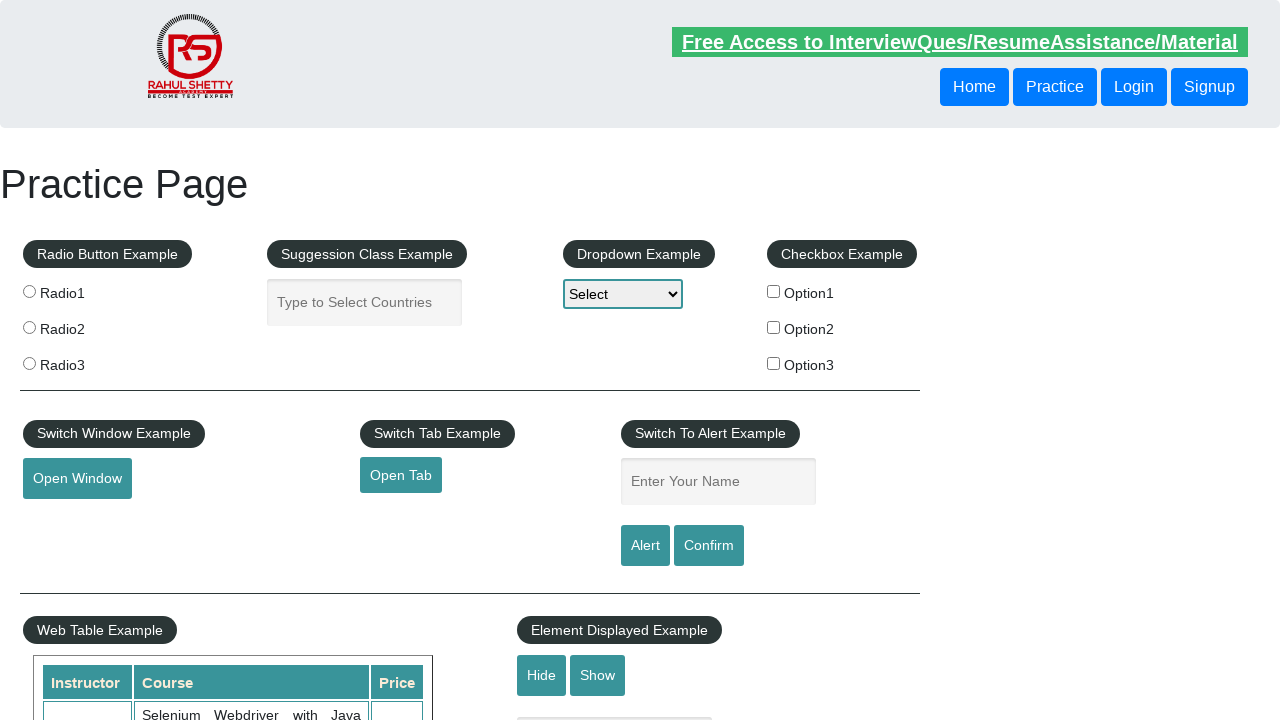

Clicked on the third radio button option (radio3) at (29, 363) on input[value='radio3']
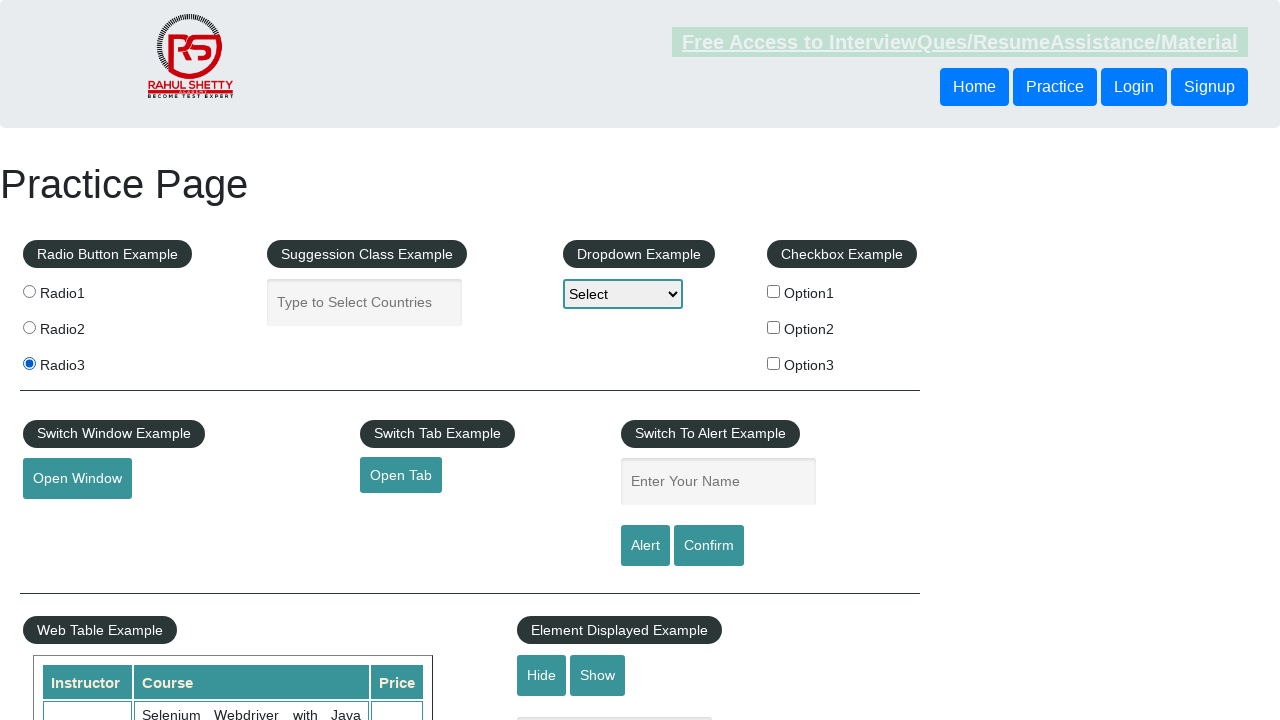

Waited 1000ms for radio button selection to be observed
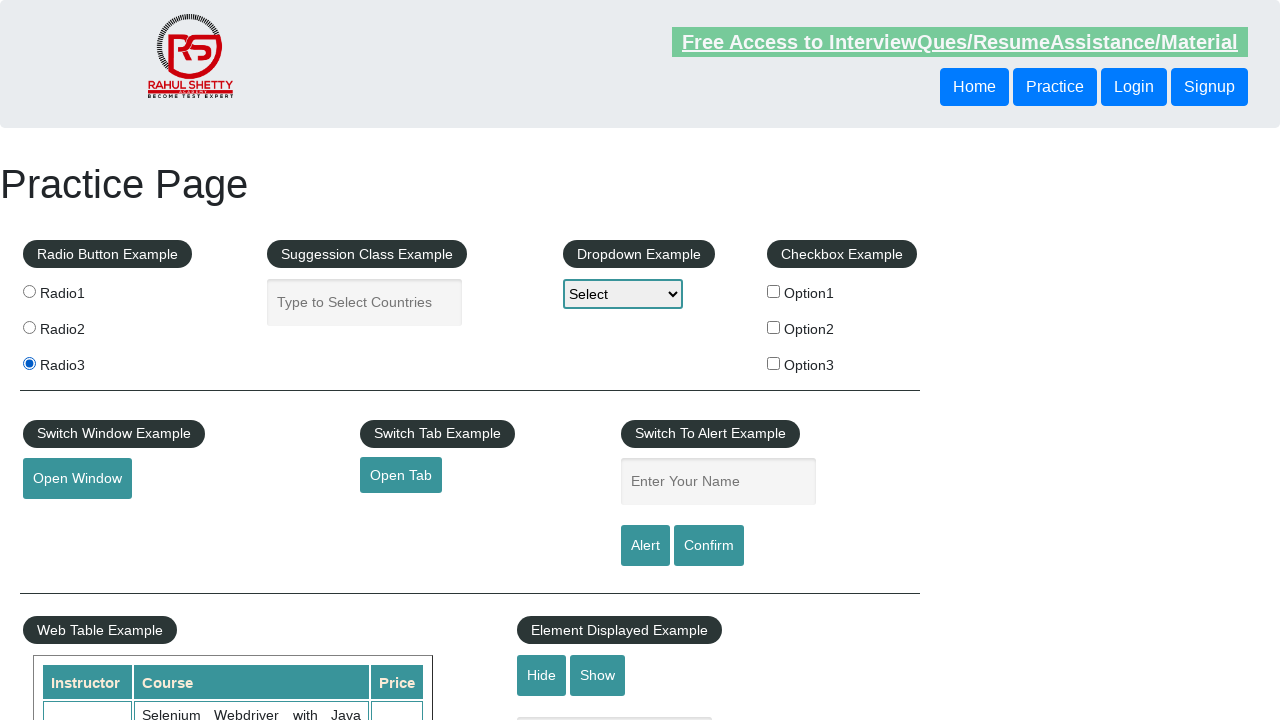

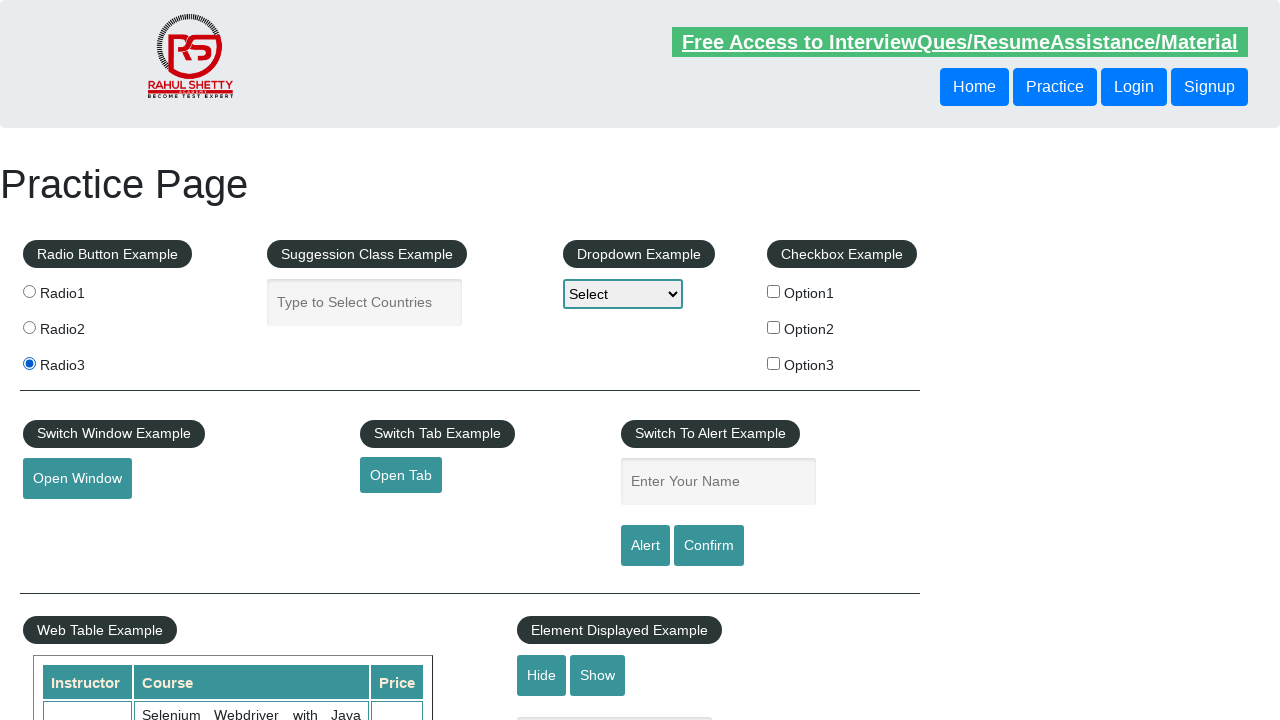